Tests checkbox functionality by clicking on the Checkboxes heading and then checking all unchecked checkboxes

Starting URL: https://the-internet.herokuapp.com/checkboxes

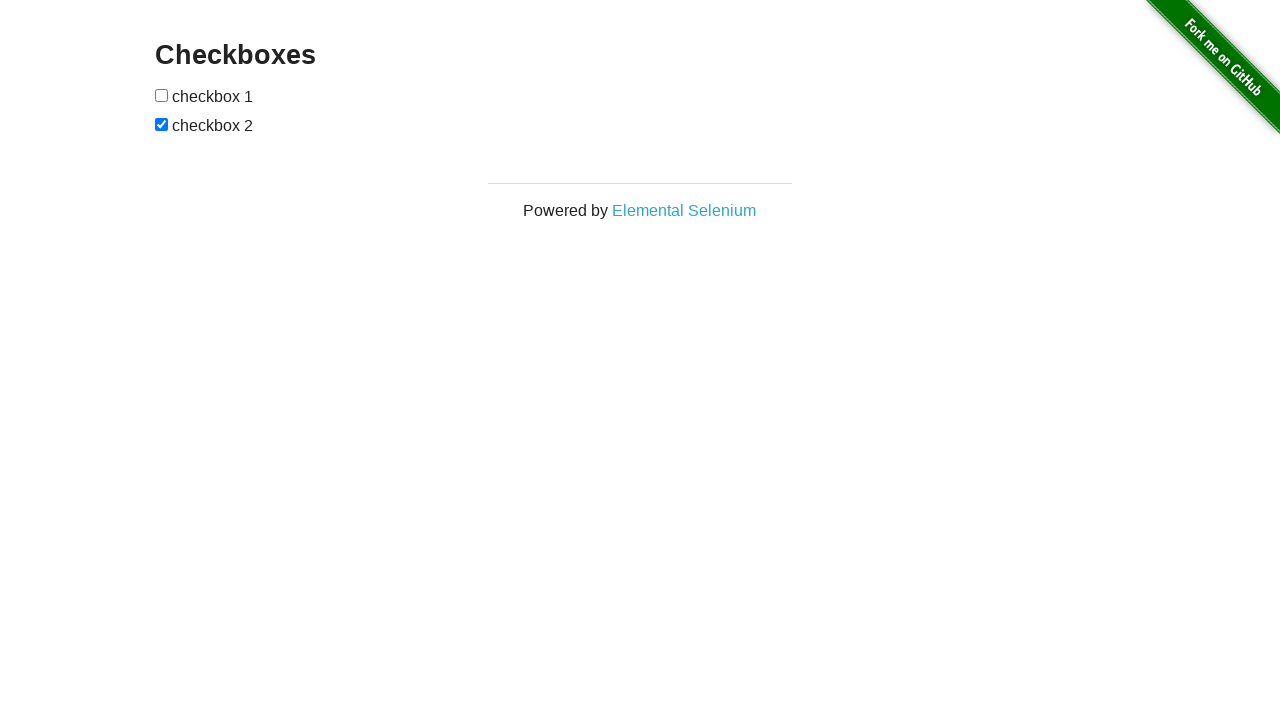

Clicked on the Checkboxes heading at (640, 56) on text=Checkboxes
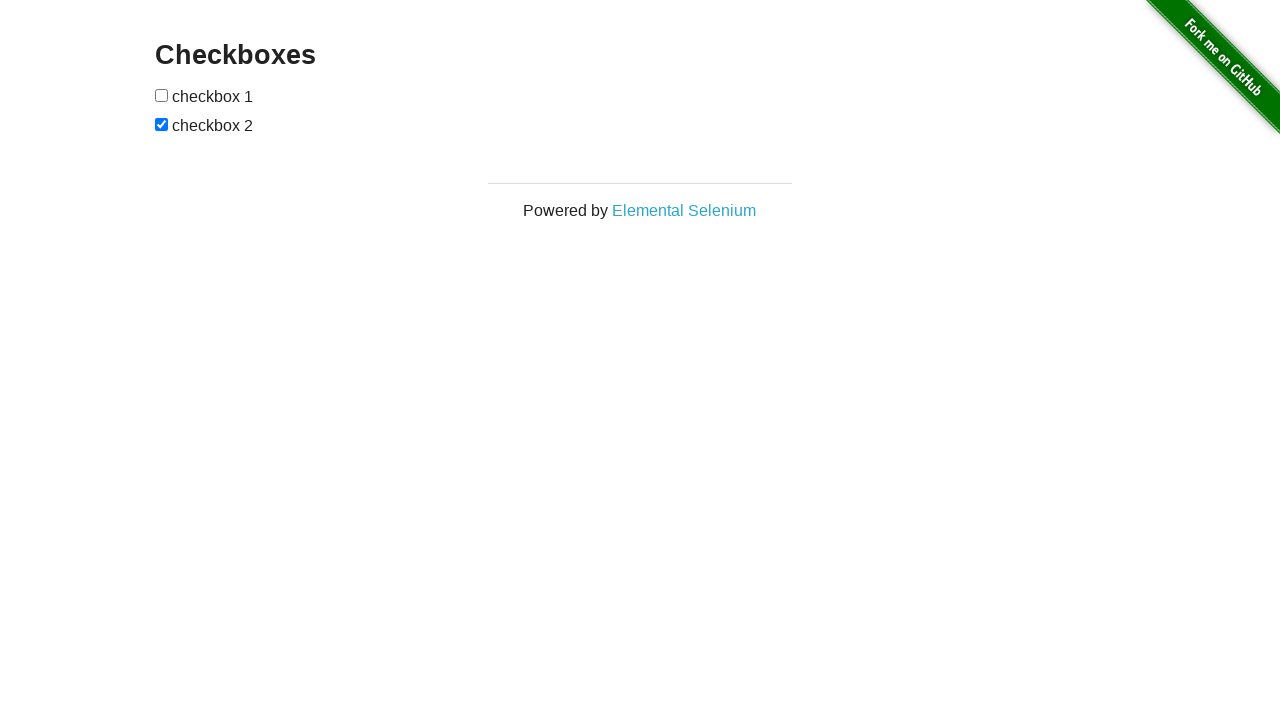

Located all checkboxes on the page
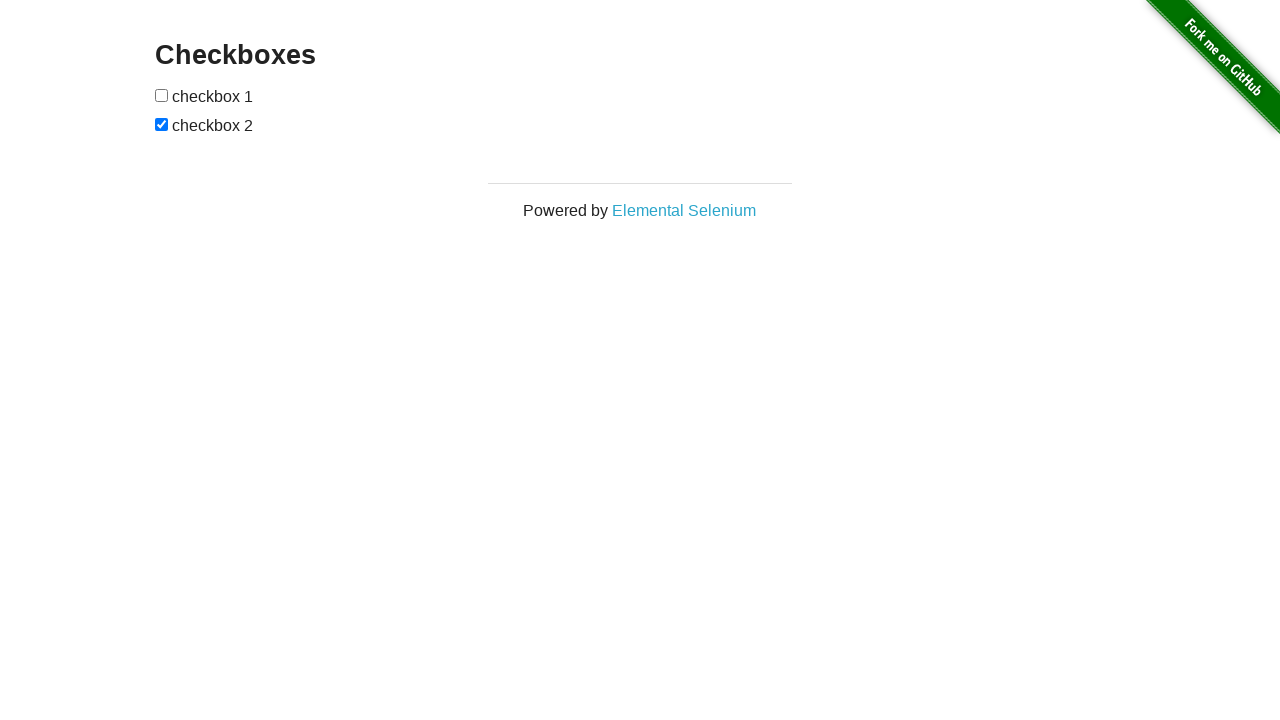

Found 2 checkboxes total
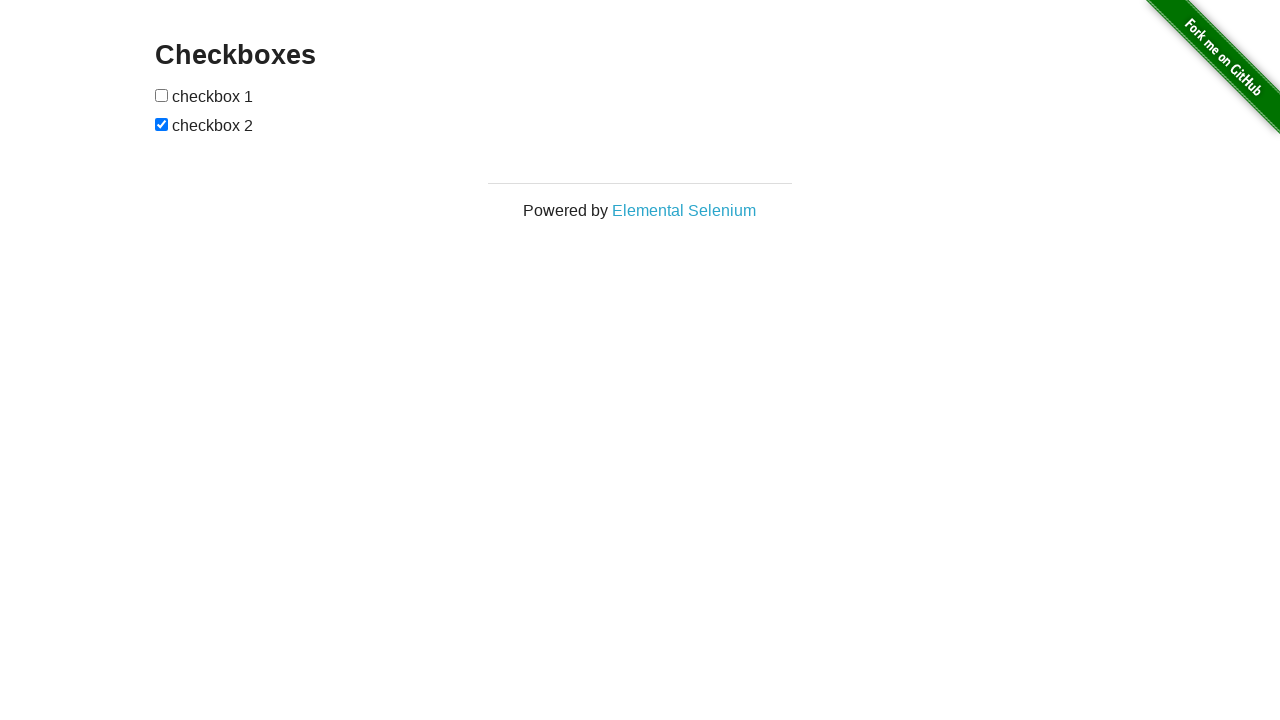

Checked checkbox 1 of 2 at (162, 95) on #checkboxes input[type='checkbox'] >> nth=0
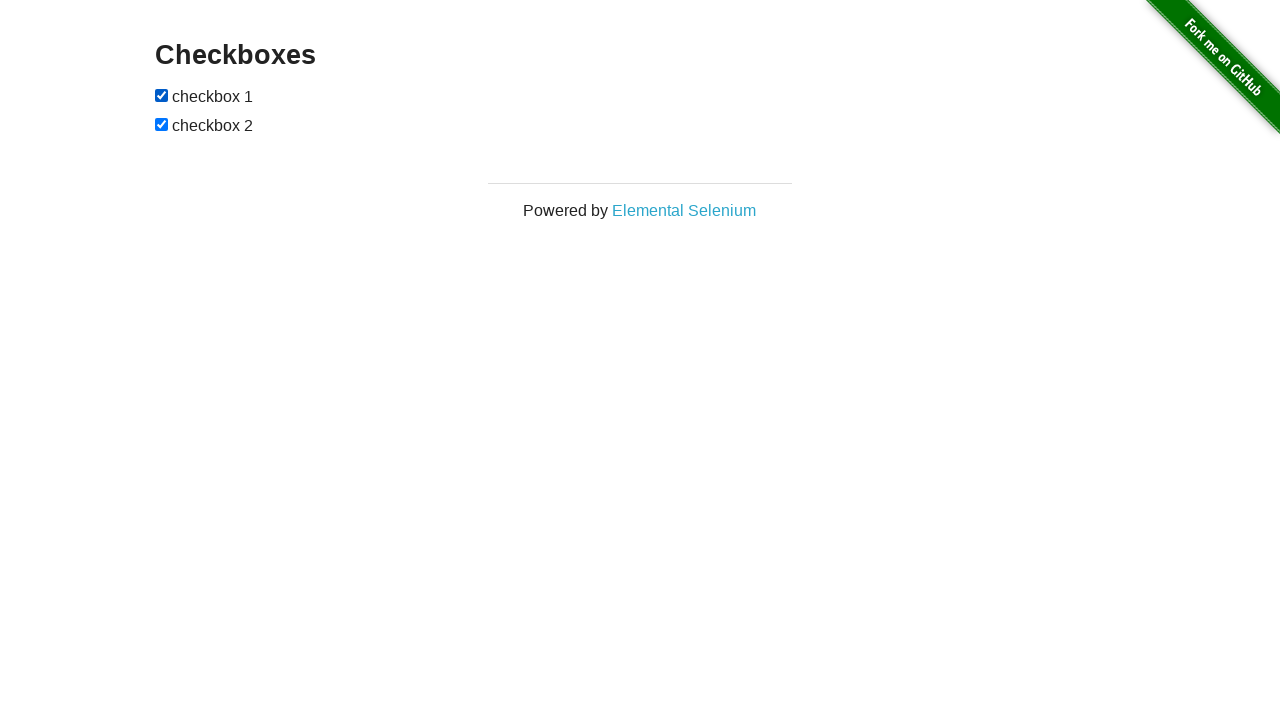

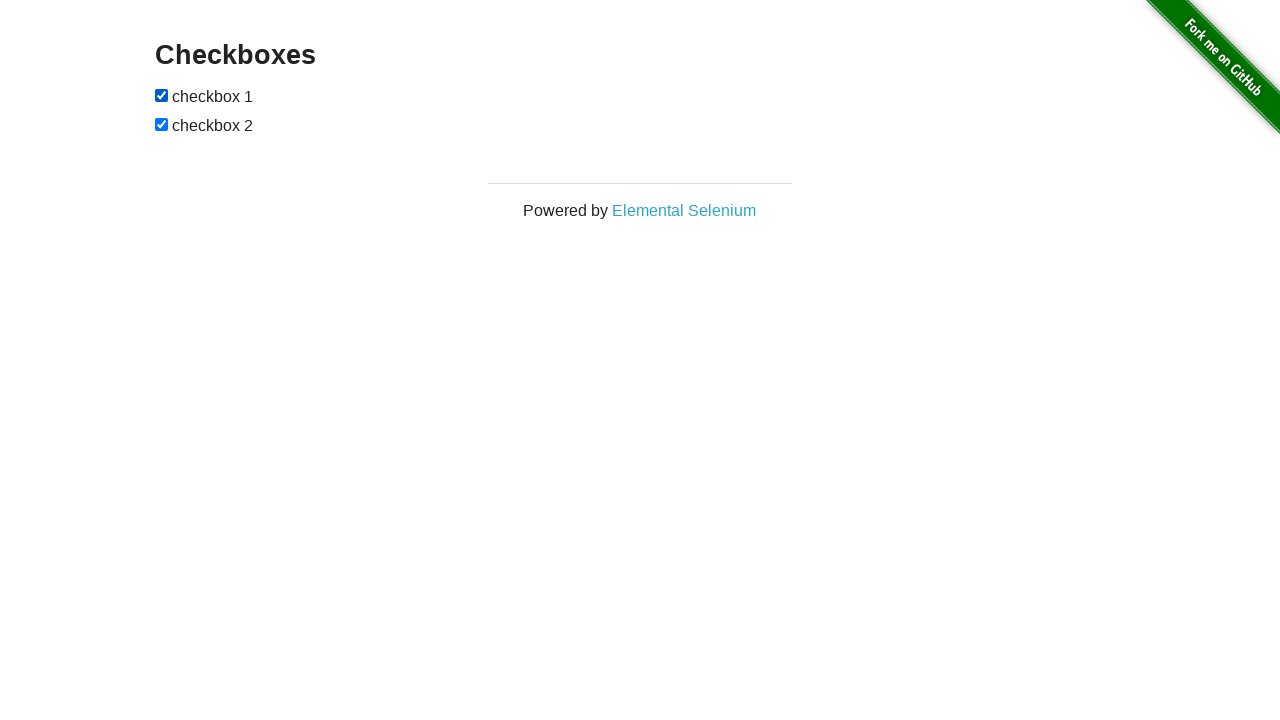